Tests Python.org search functionality by entering "pycon" in the search box and verifying results are displayed

Starting URL: http://www.python.org

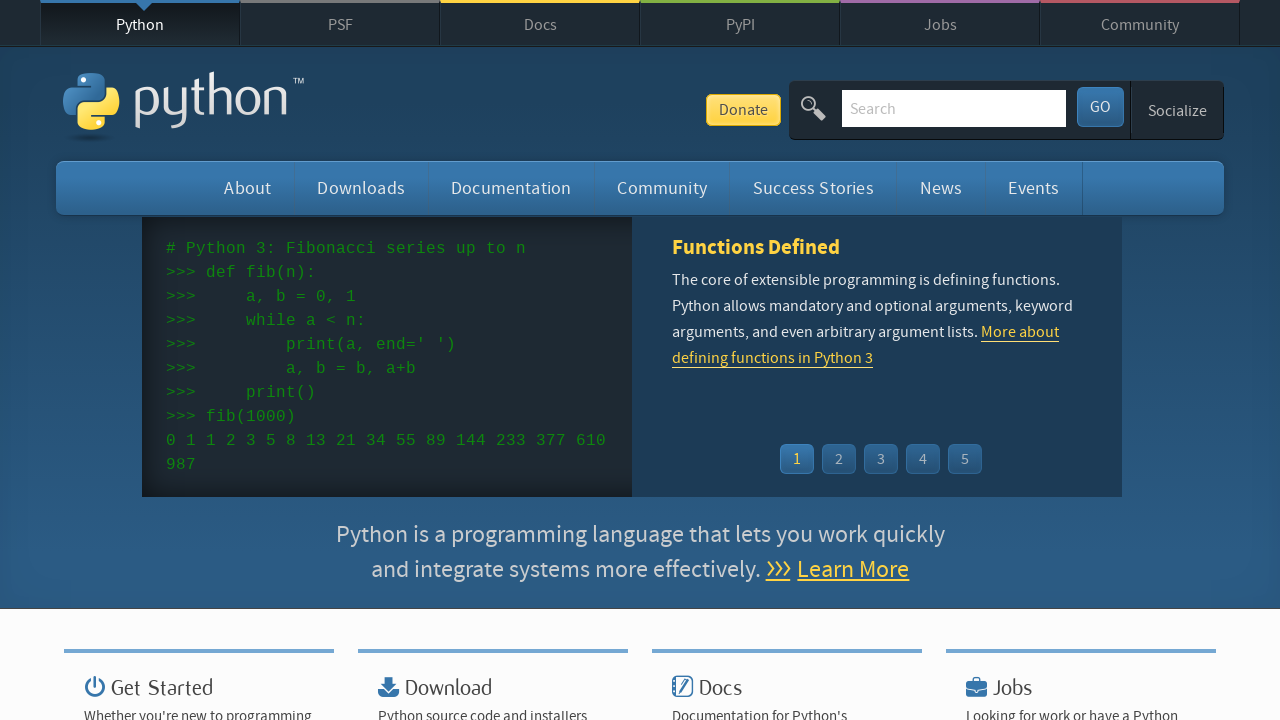

Located search input field on Python.org
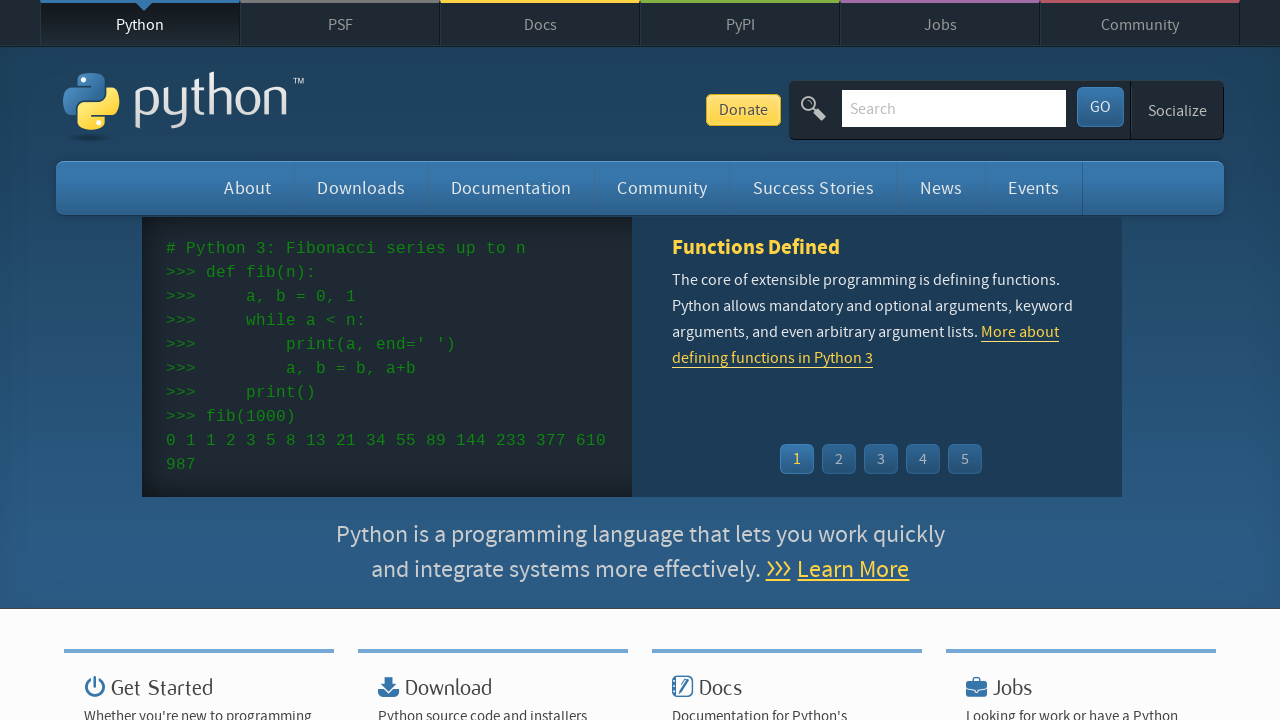

Cleared search box on input[name='q']
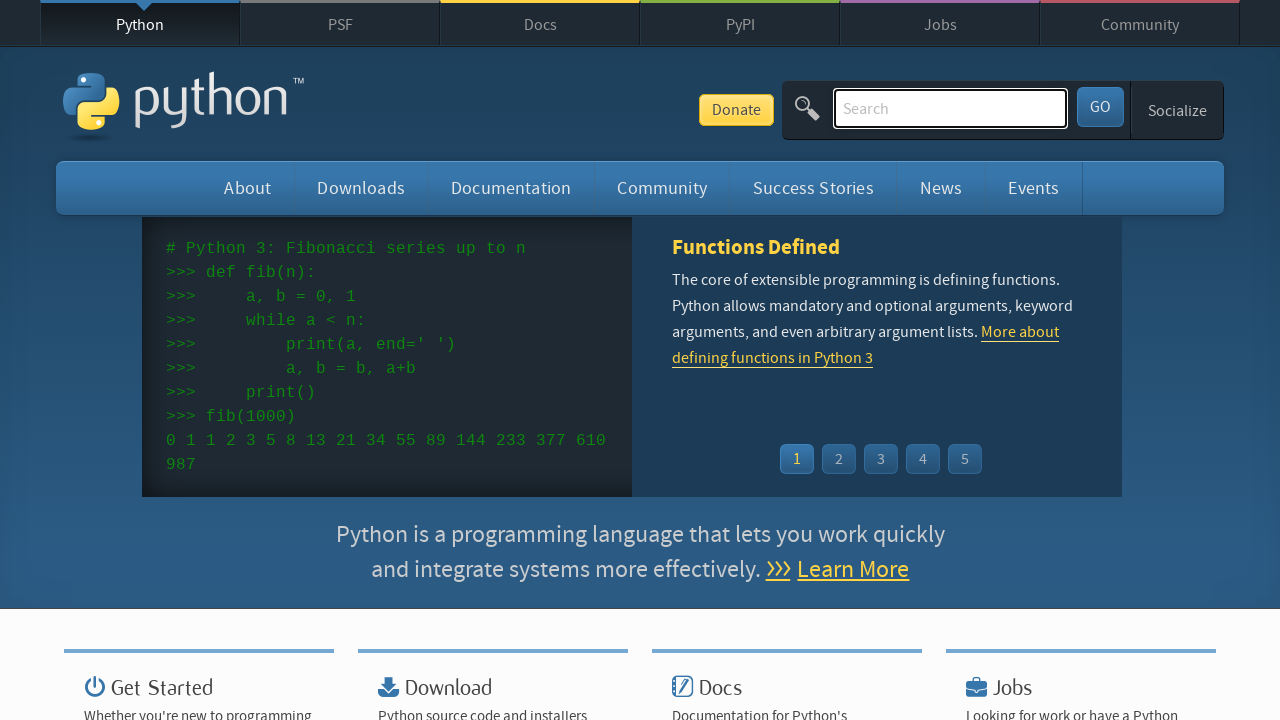

Entered 'pycon' in search box on input[name='q']
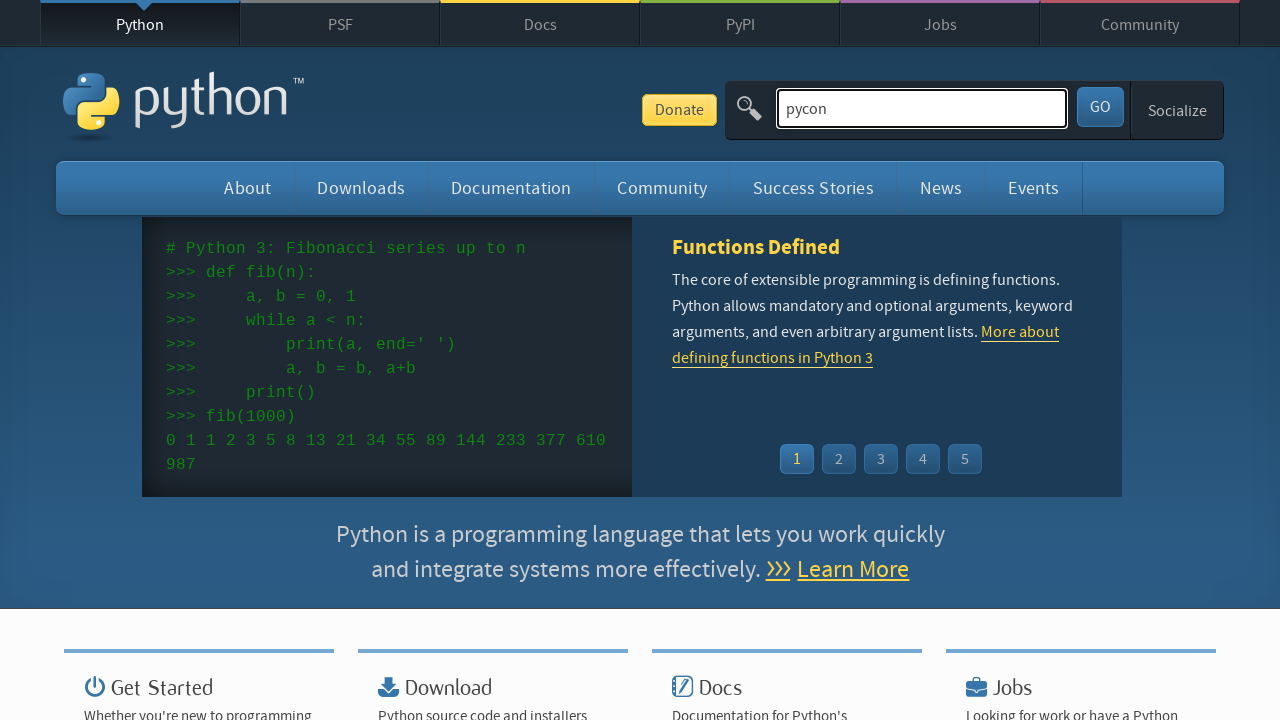

Pressed Enter to submit search query on input[name='q']
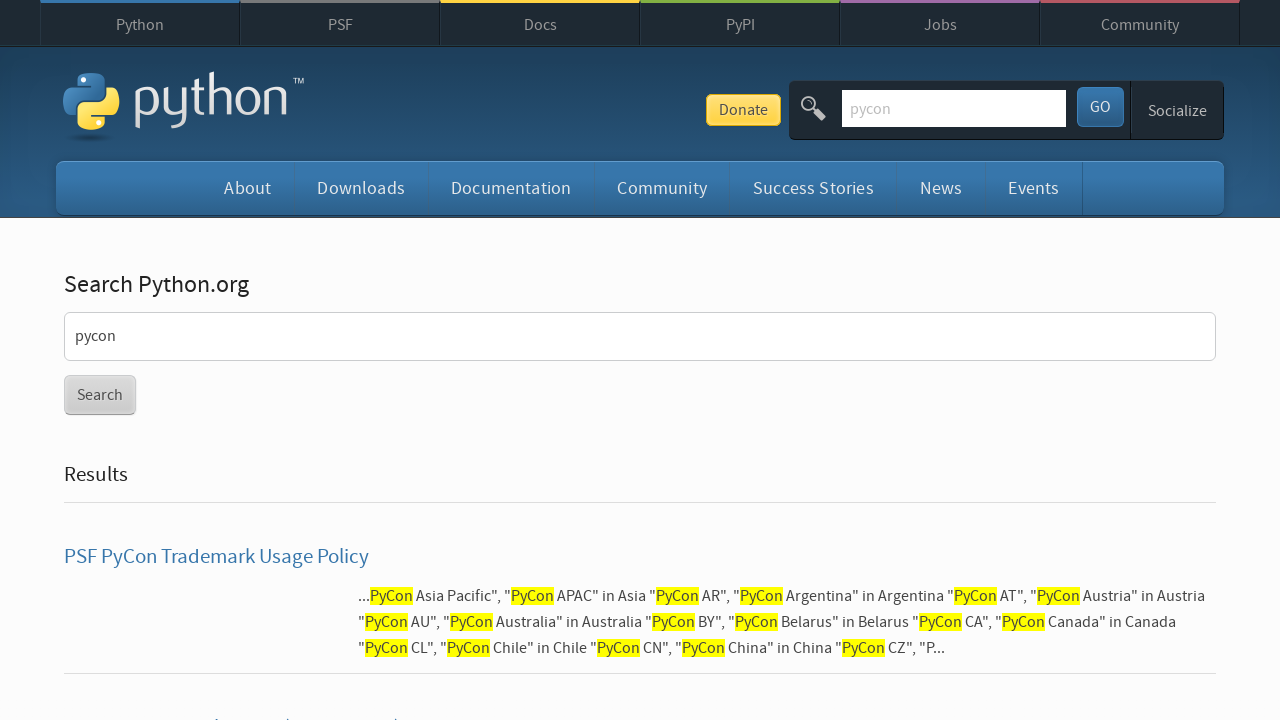

Waited for page to load (networkidle)
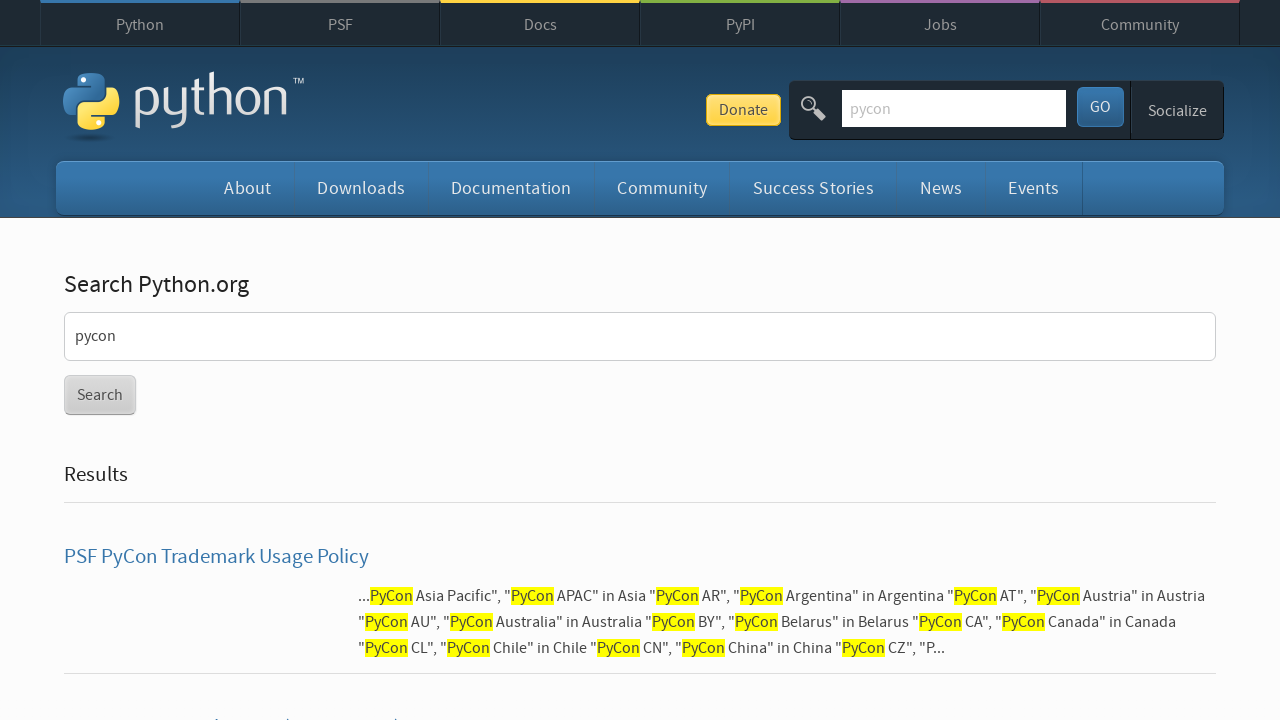

Verified search results are displayed (no 'No results found' message)
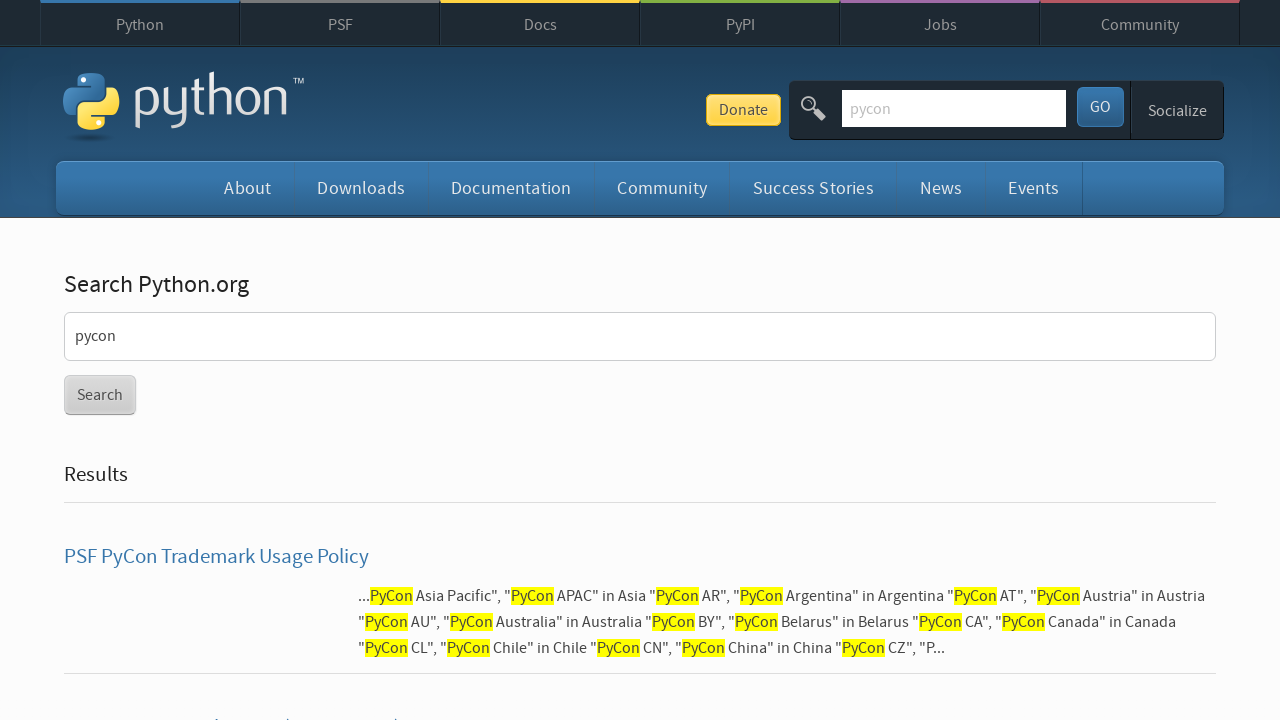

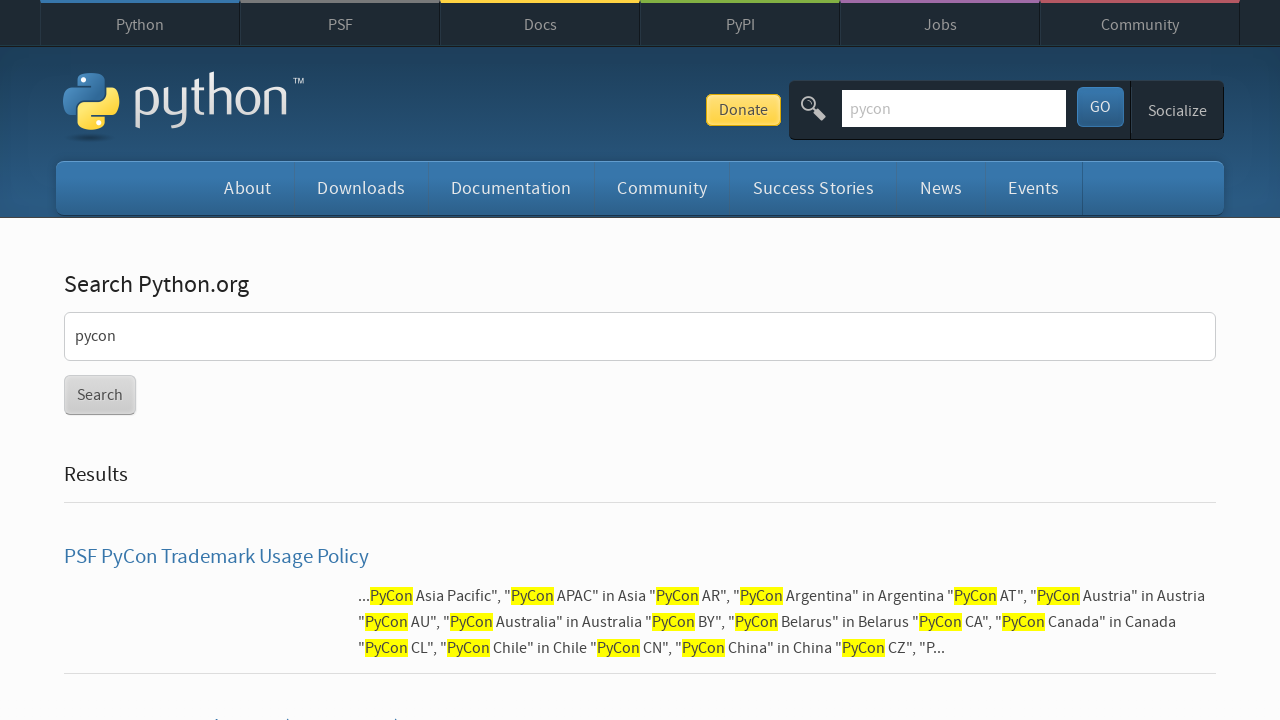